Tests JavaScript prompt dialog by clicking the JS Prompt button, entering text into the prompt, accepting it, and verifying the entered text is displayed.

Starting URL: https://the-internet.herokuapp.com/javascript_alerts

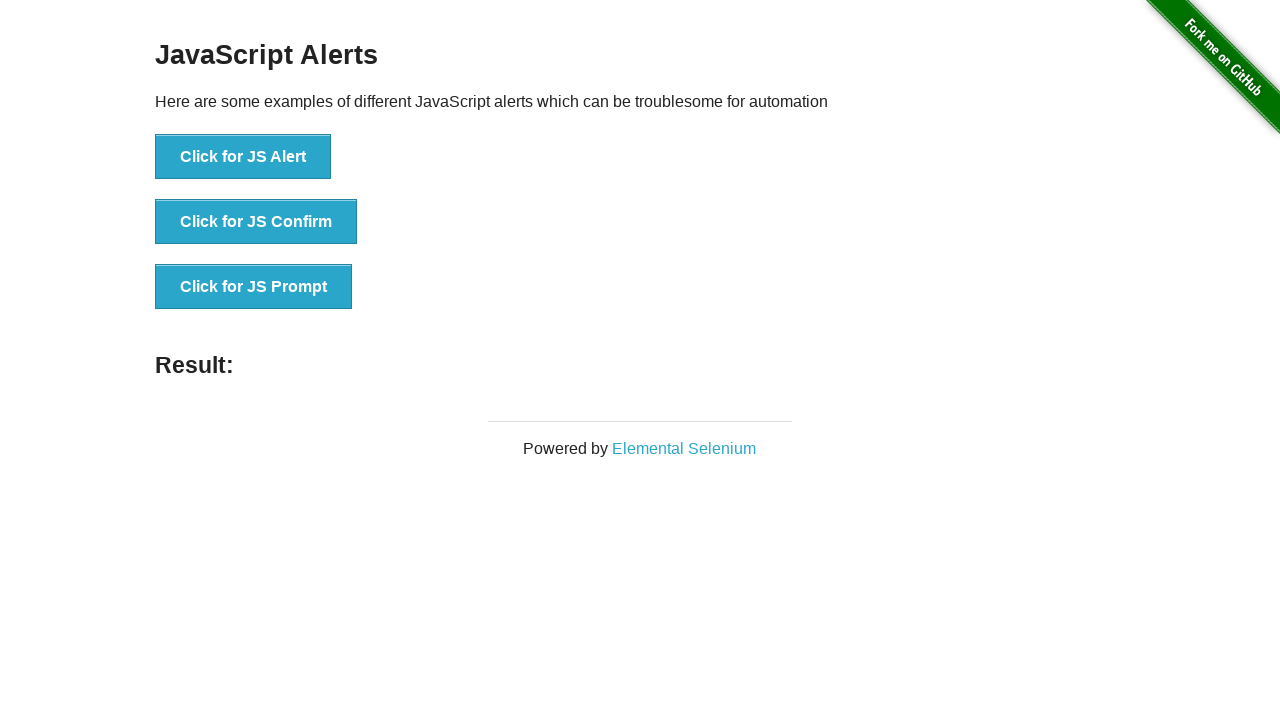

Set up dialog handler to accept prompt with text 'I love UI automation'
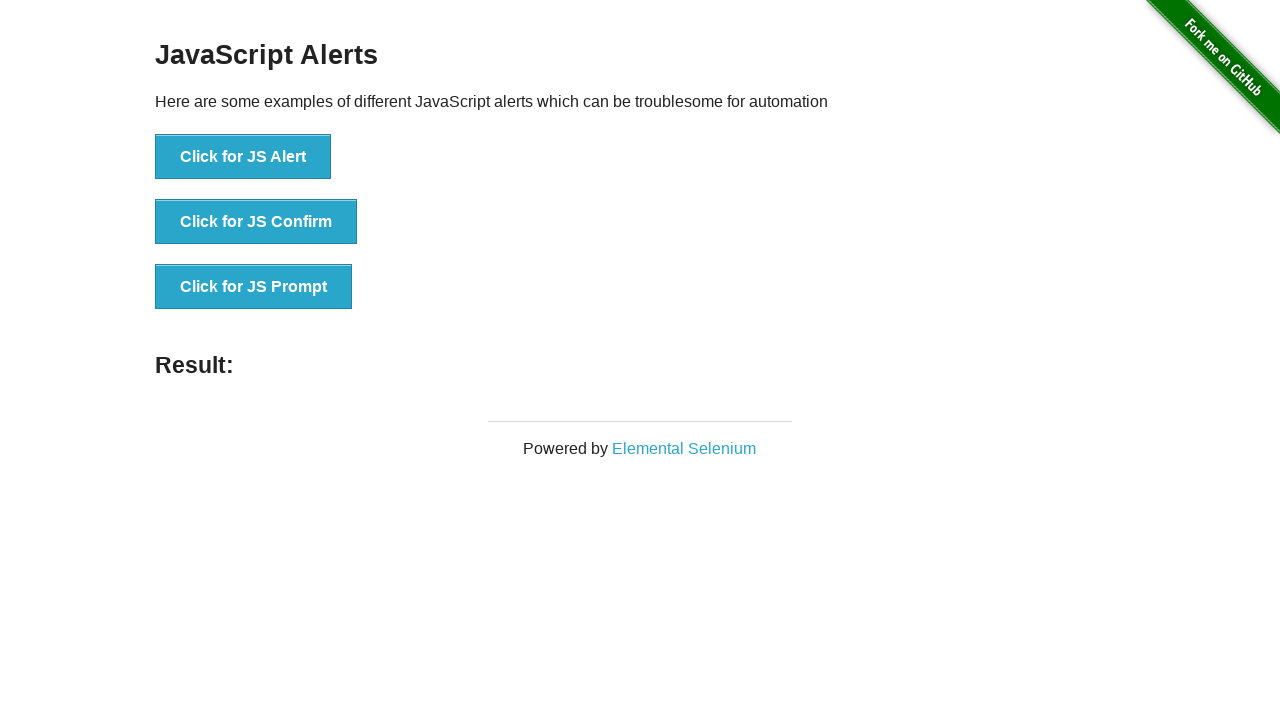

Clicked the JS Prompt button at (254, 287) on xpath=//button[.='Click for JS Prompt']
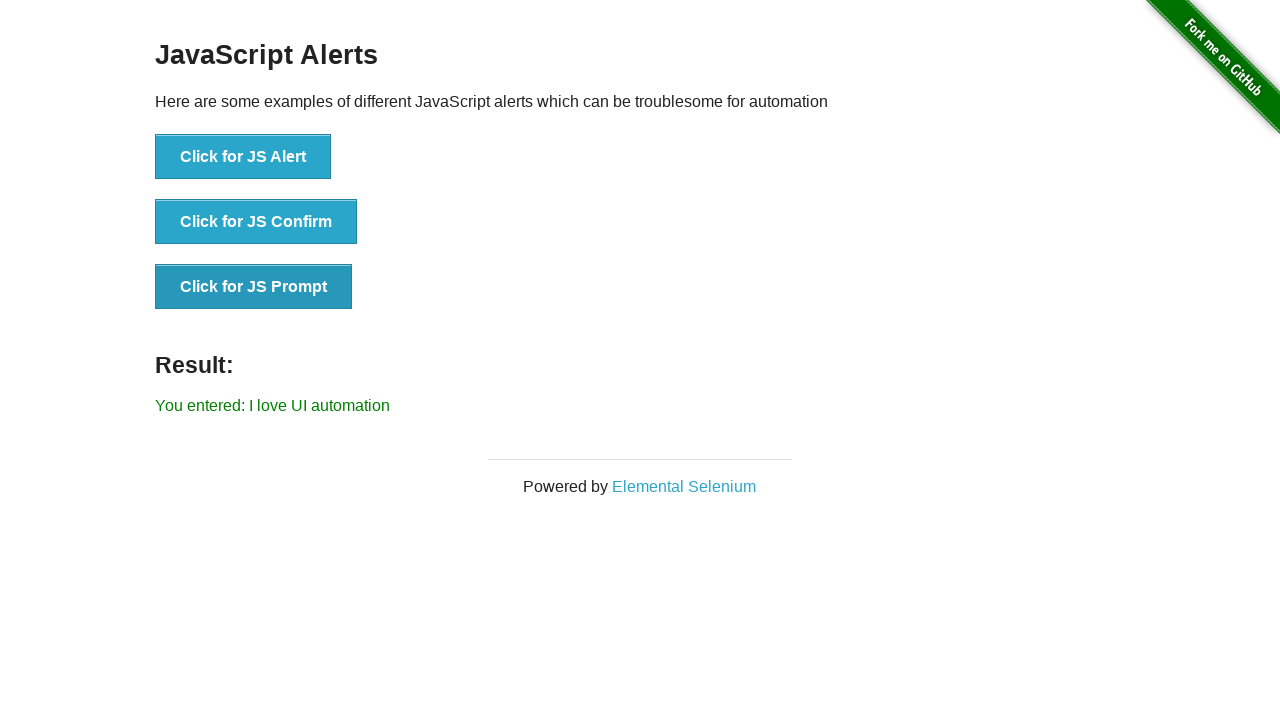

Result message element loaded
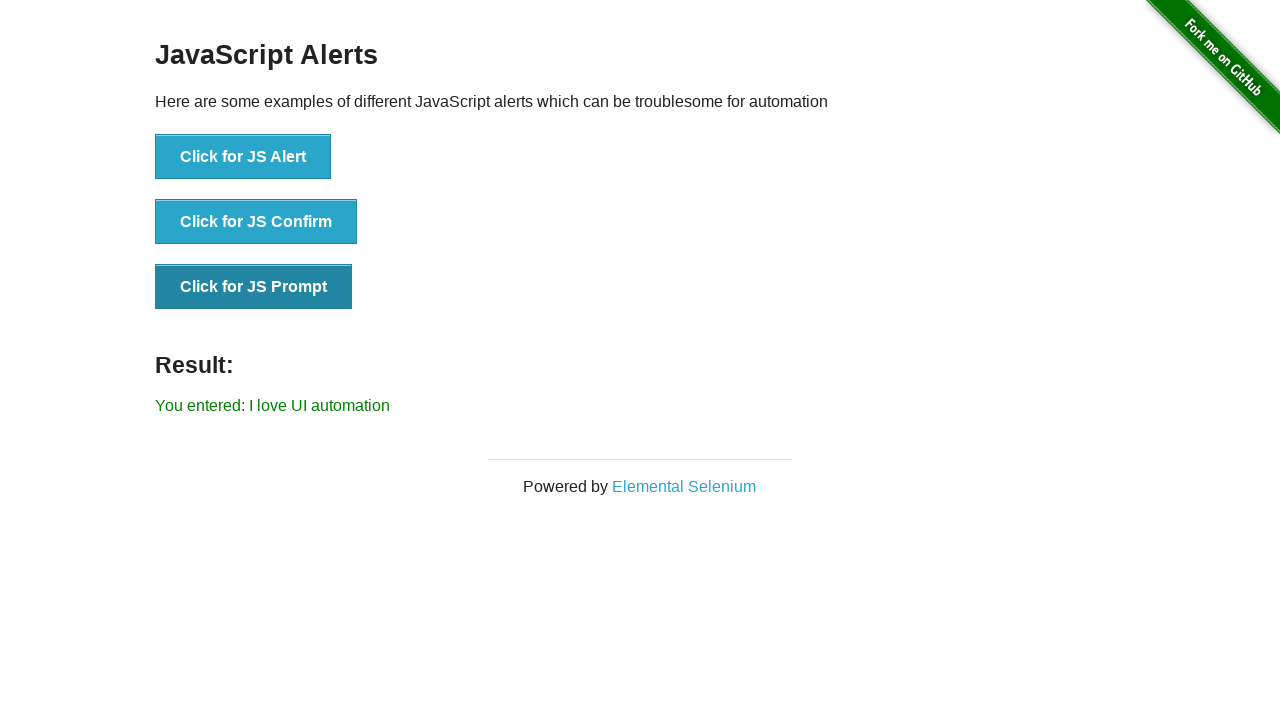

Retrieved result text from page
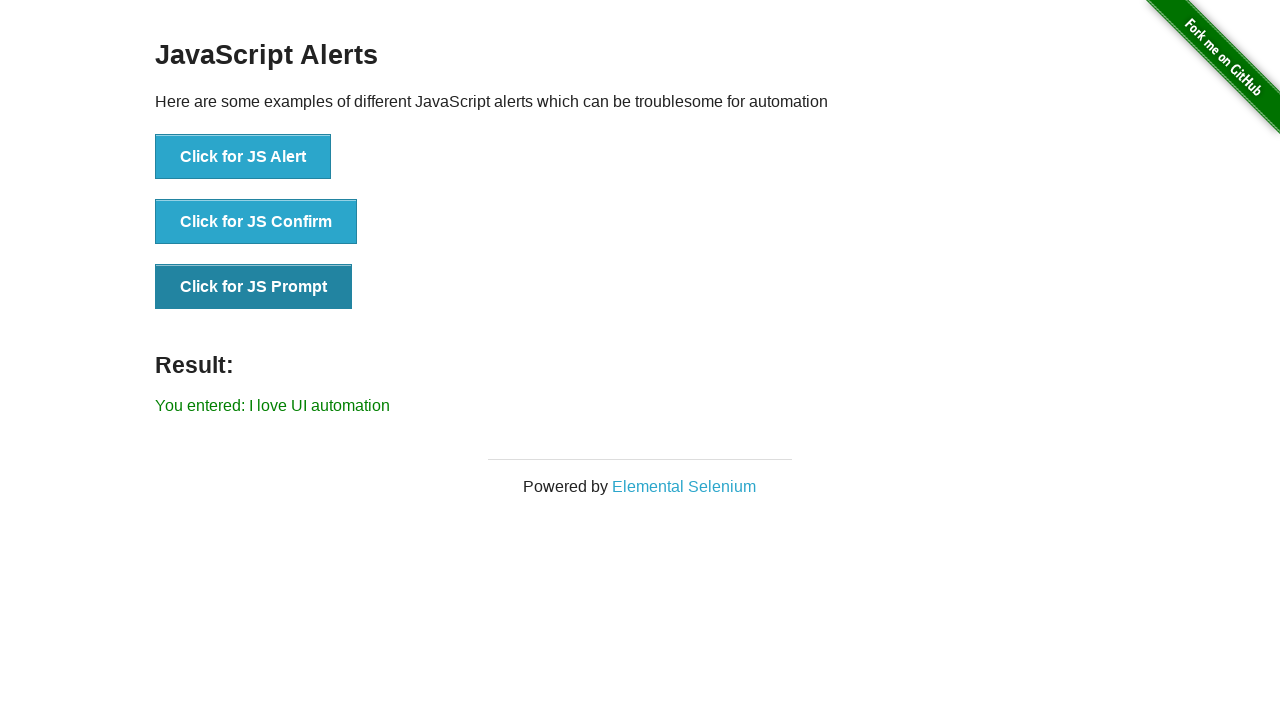

Verified result text matches expected value 'You entered: I love UI automation'
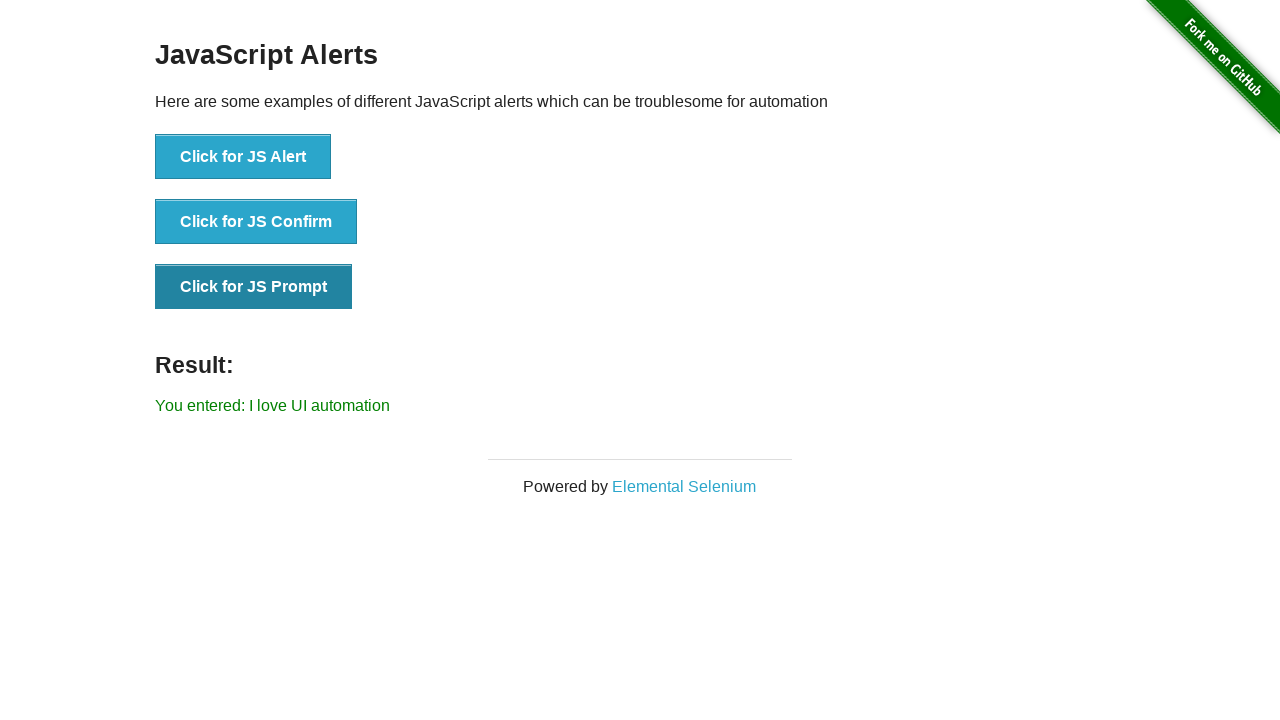

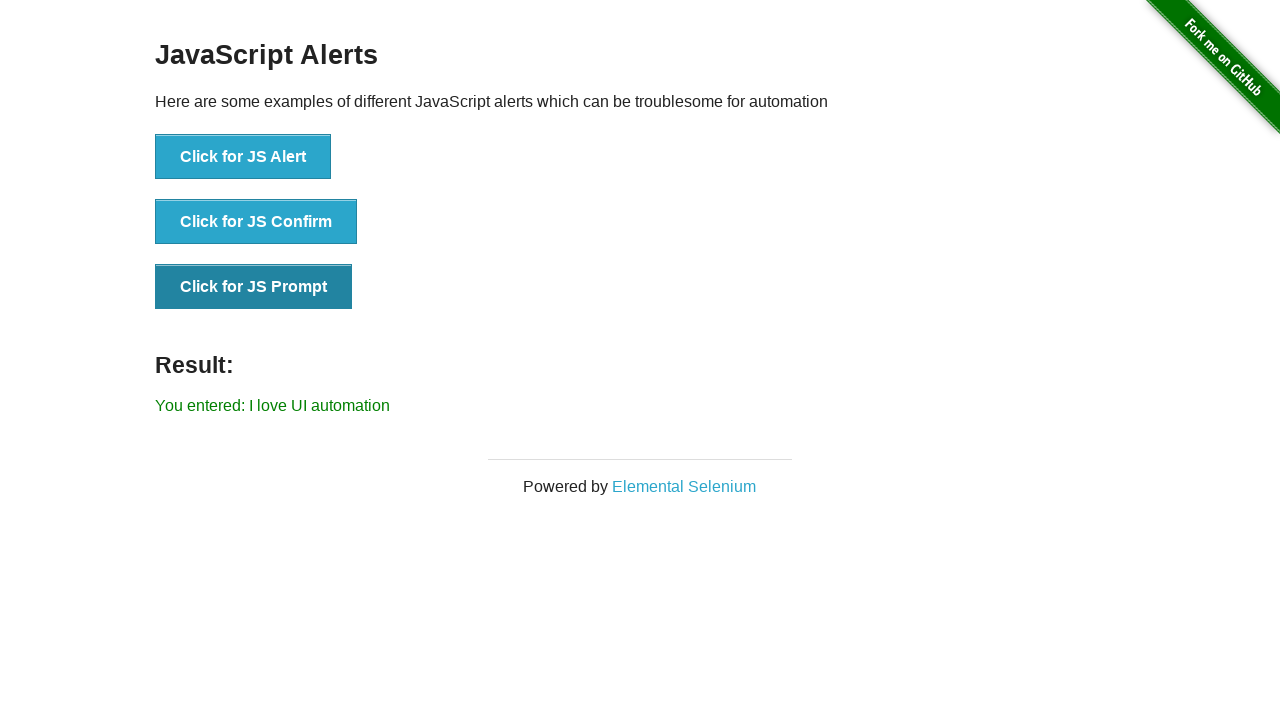